Navigates to a Latvian weather service page for Saldus, interacts with the weather summary tab (Kopsavilkums), verifies weather data is displayed, then switches to the Meteogramma tab and verifies the chart is visible.

Starting URL: https://videscentrs.lvgmc.lv/karte/Saldus/Saldus%2C%20Saldus%20nov./P125/22.493326/56.664915

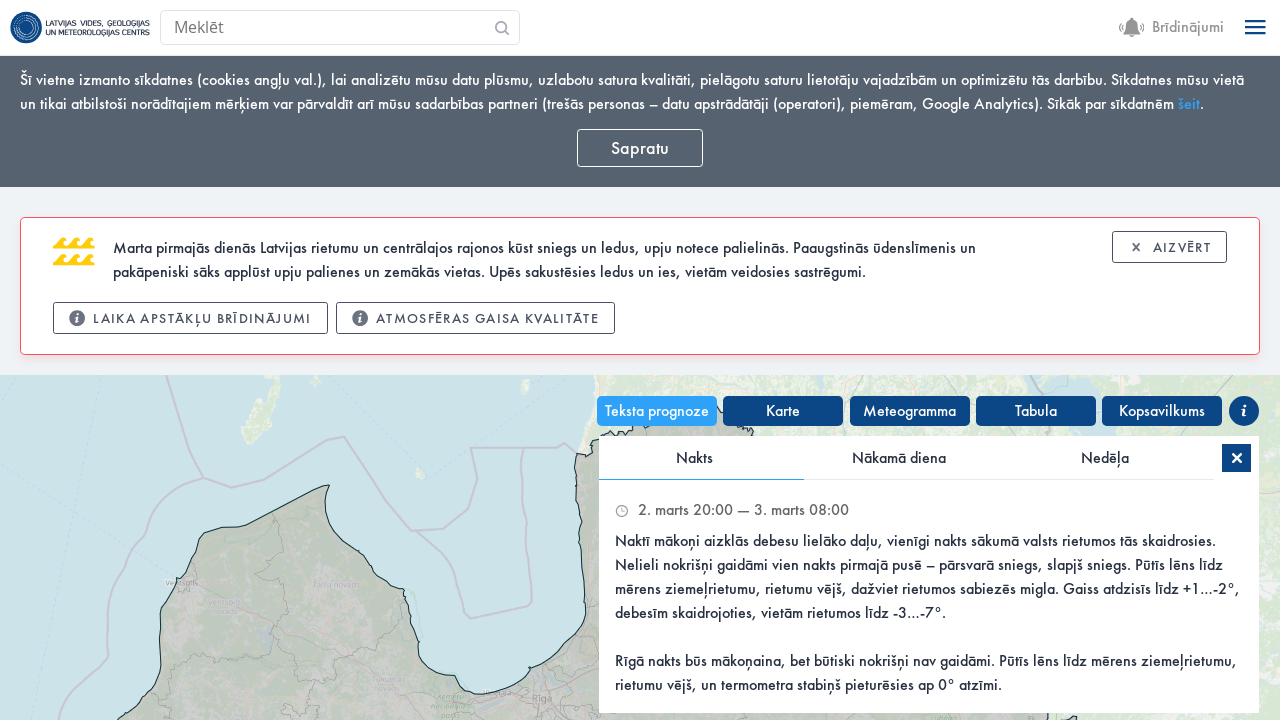

Waited for page to reach networkidle state
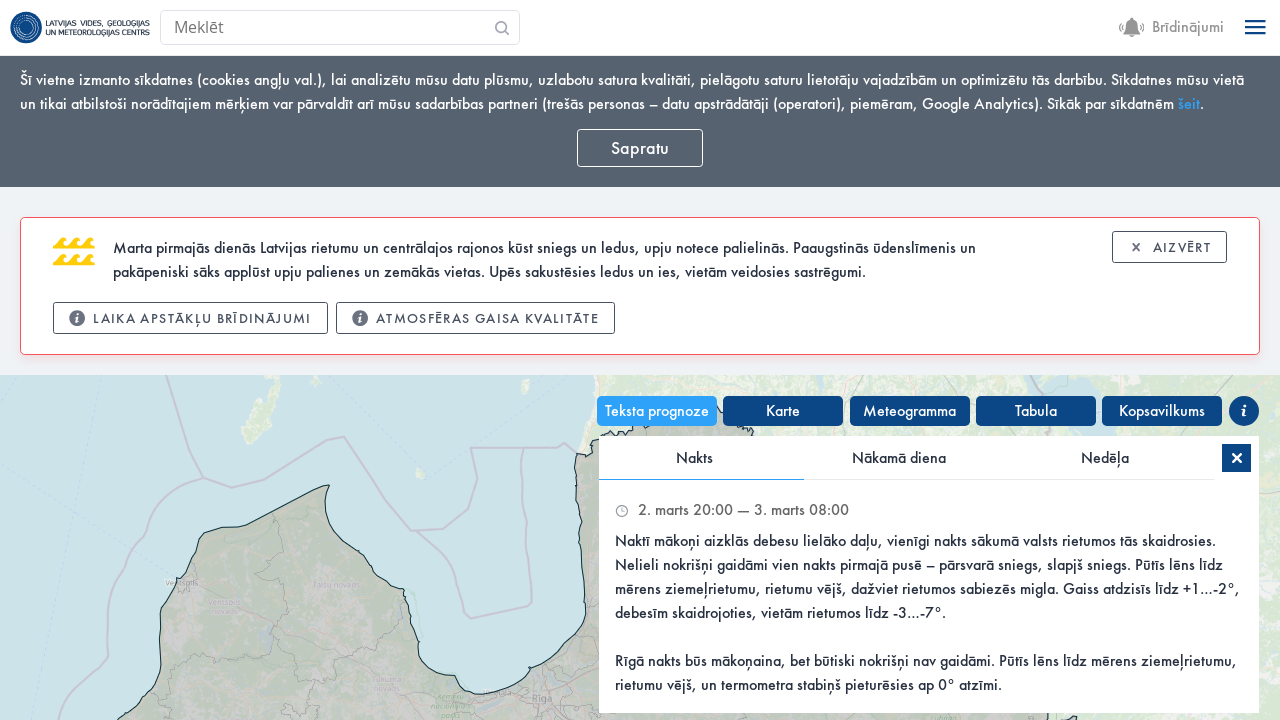

Clicked on Kopsavilkums (Summary) tab at (1162, 411) on text=Kopsavilkums
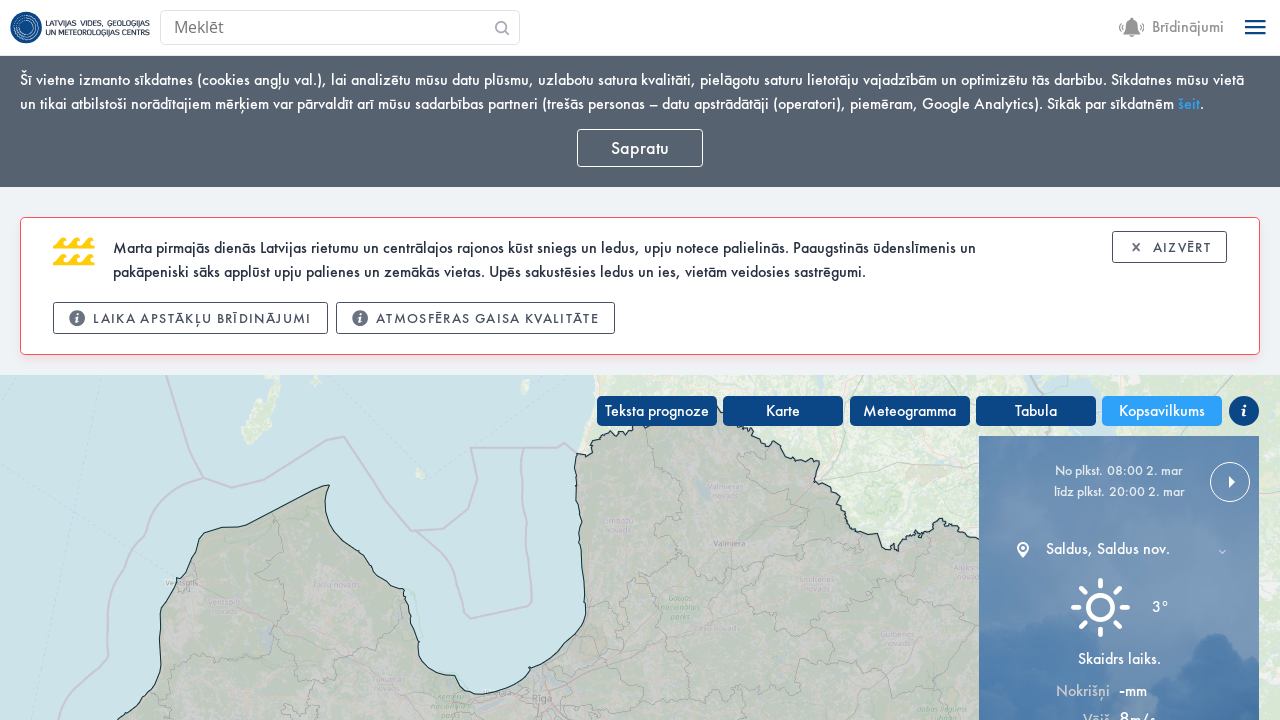

Weather summary content loaded - verified 'No plkst.' text is visible
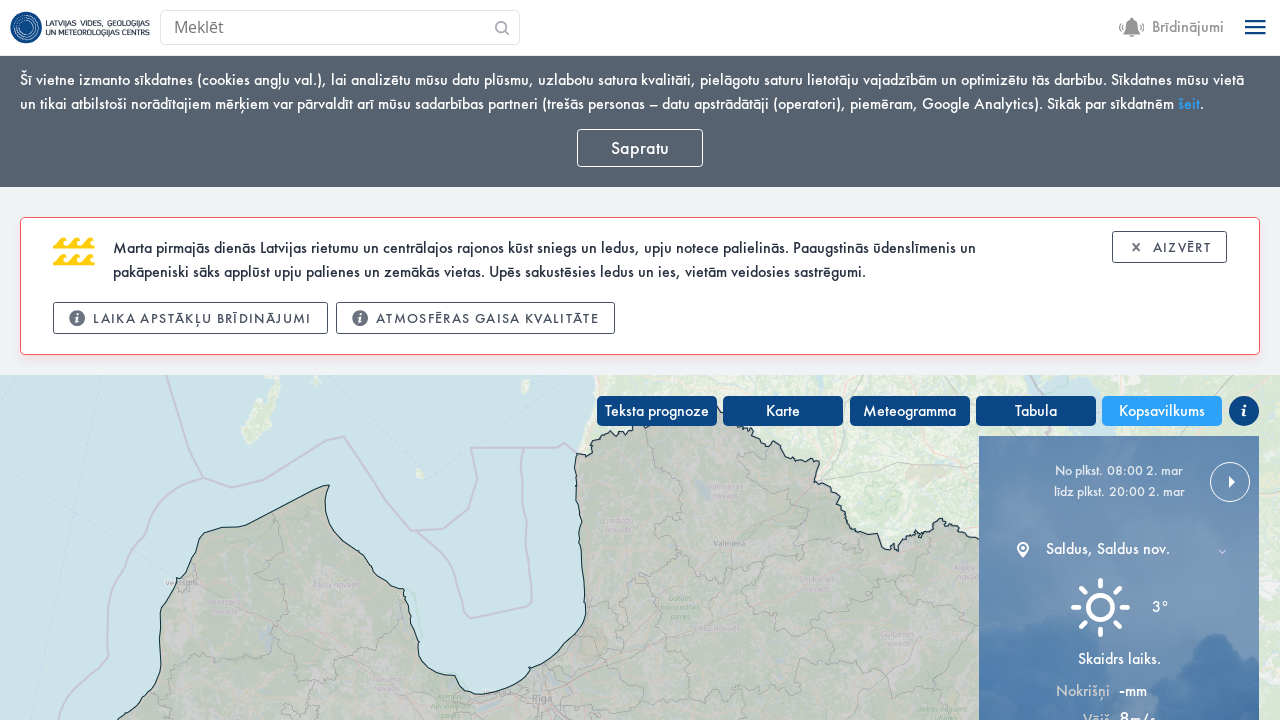

Clicked on Meteogramma tab using selector: text=Meteogramma at (910, 411) on text=Meteogramma
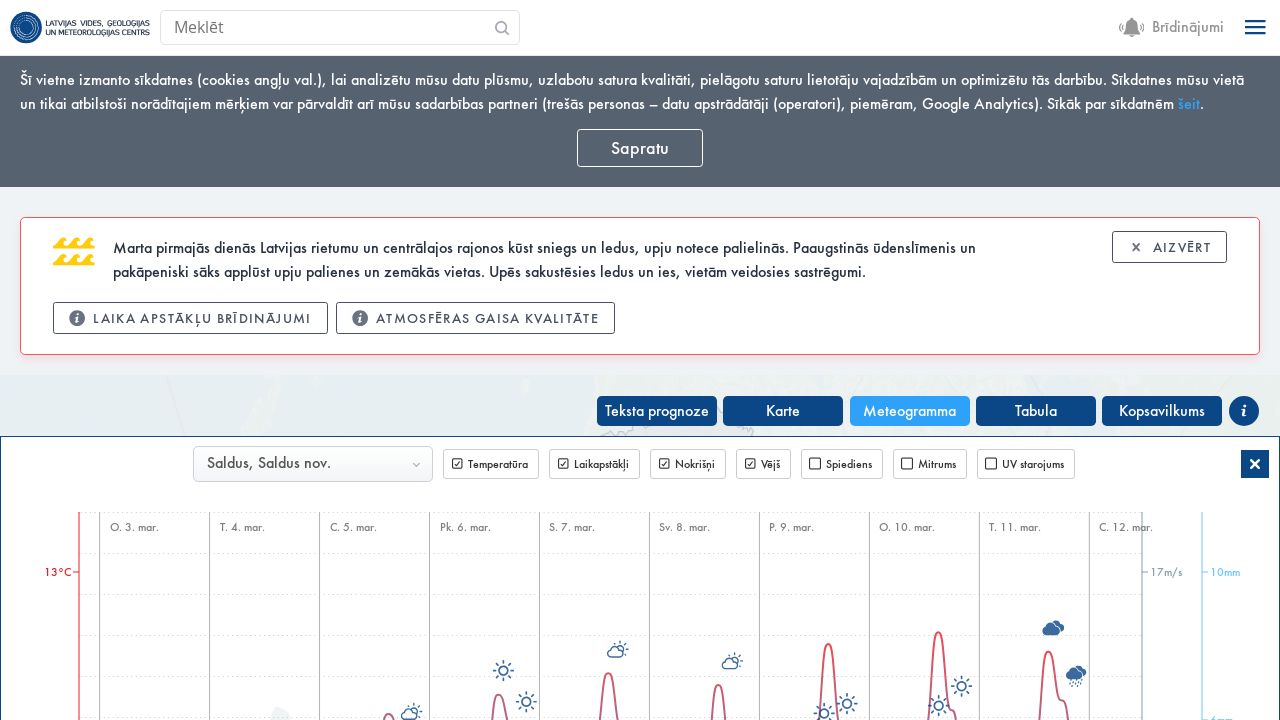

Meteogramma chart loaded - visible element found using selector: canvas
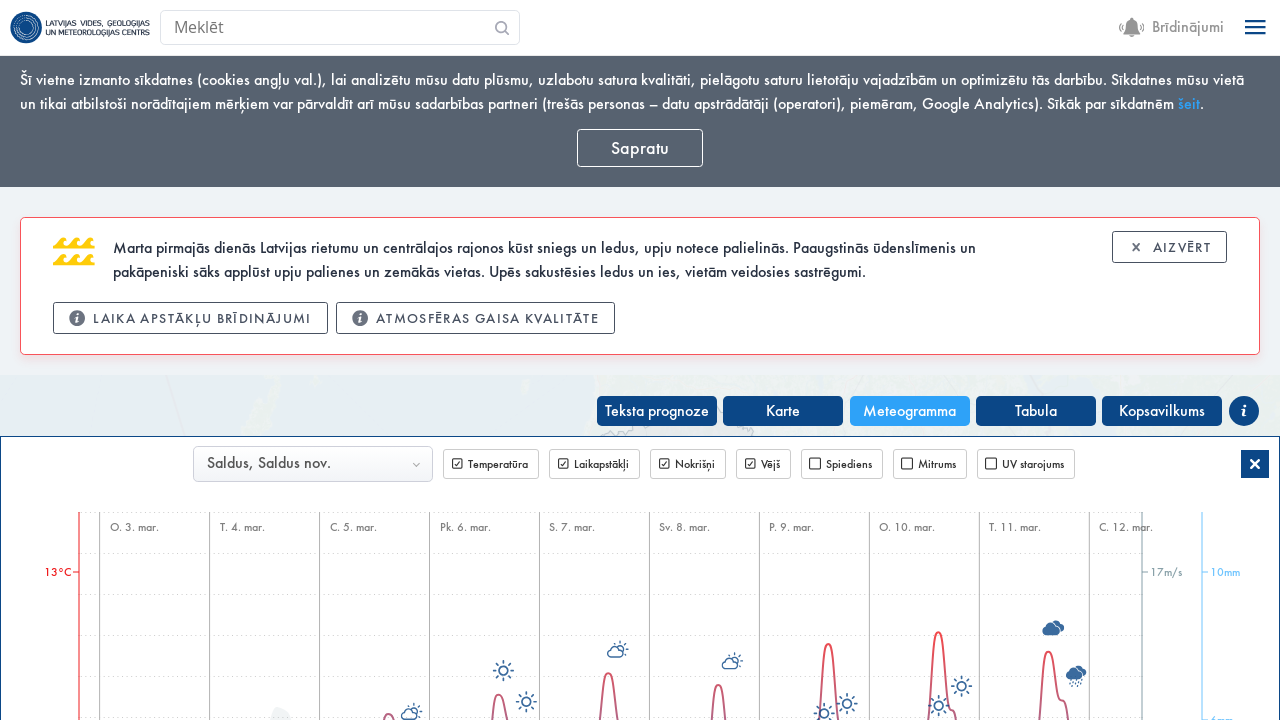

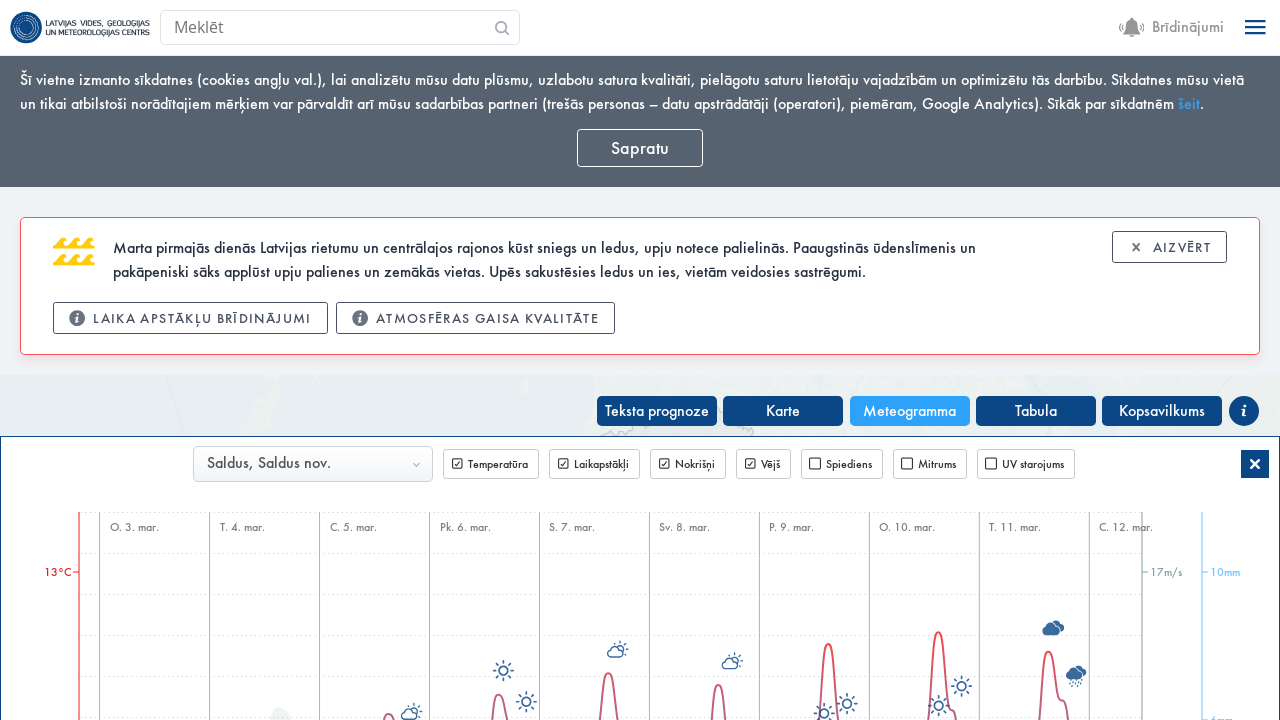